Tests e-commerce checkout flow by adding a product to cart, filling checkout form, and completing purchase

Starting URL: https://www.demoblaze.com/index.html

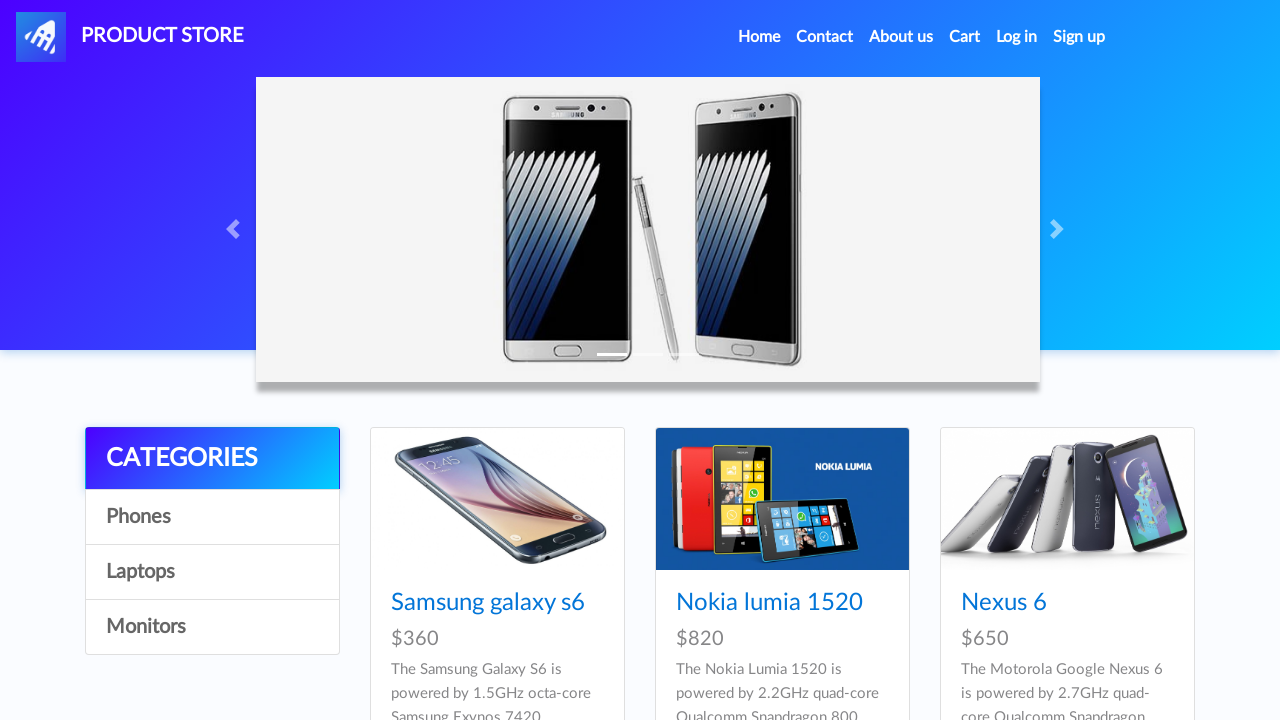

Clicked on Samsung Galaxy S6 product at (488, 603) on xpath=//a[@href='prod.html?idp_=1'][contains(.,'Samsung galaxy s6')]
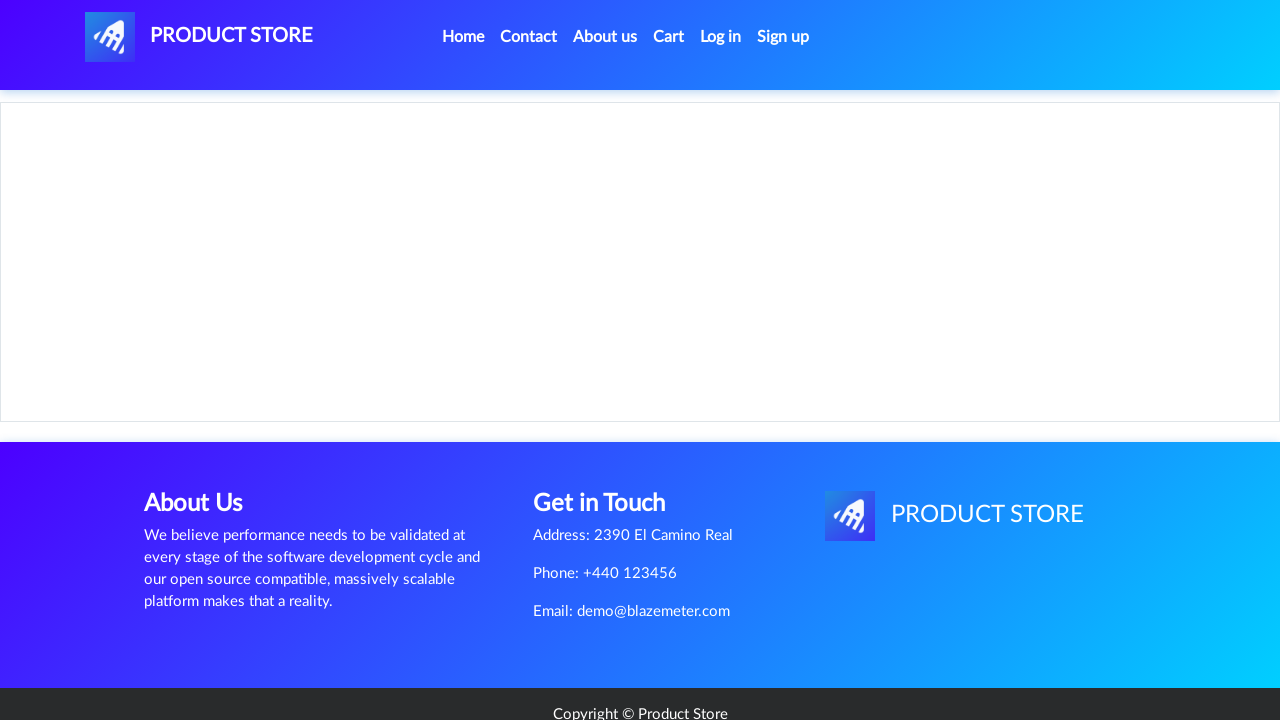

Clicked Add to cart button at (610, 440) on xpath=//a[@href='#'][contains(.,'Add to cart')]
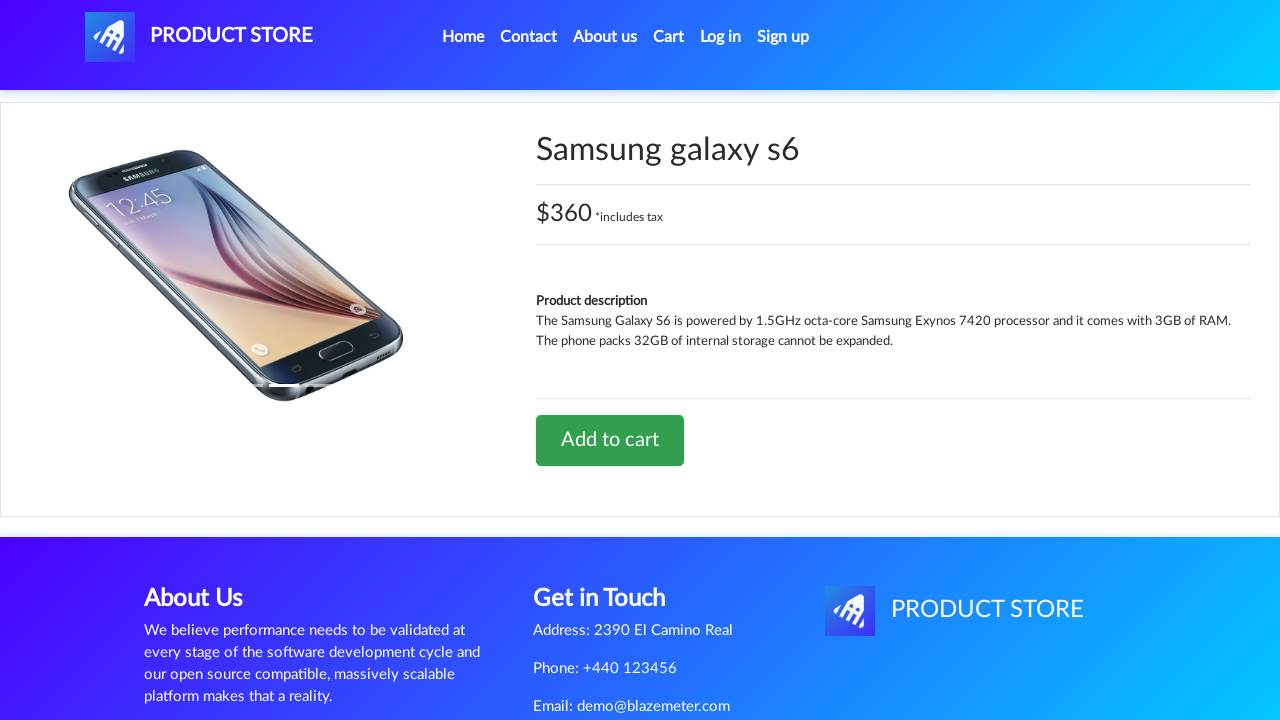

Set up dialog handler to accept alerts
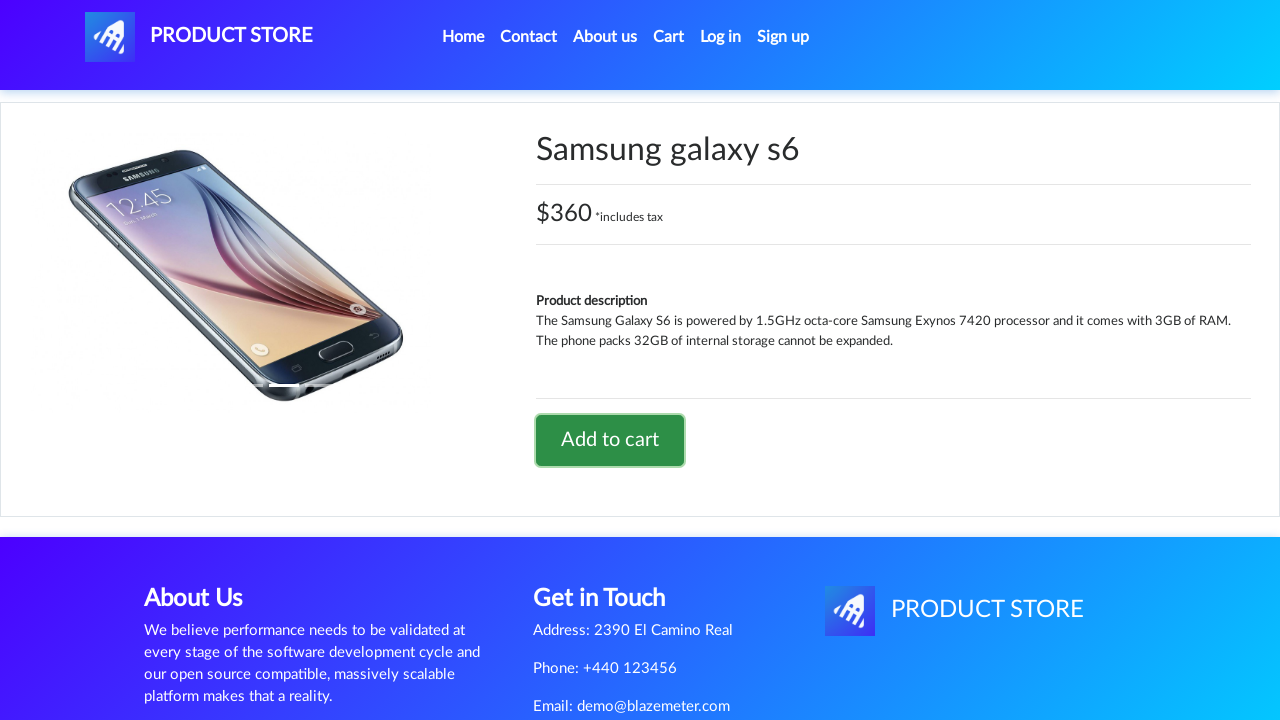

Navigated to shopping cart at (669, 37) on xpath=//a[@id='cartur']
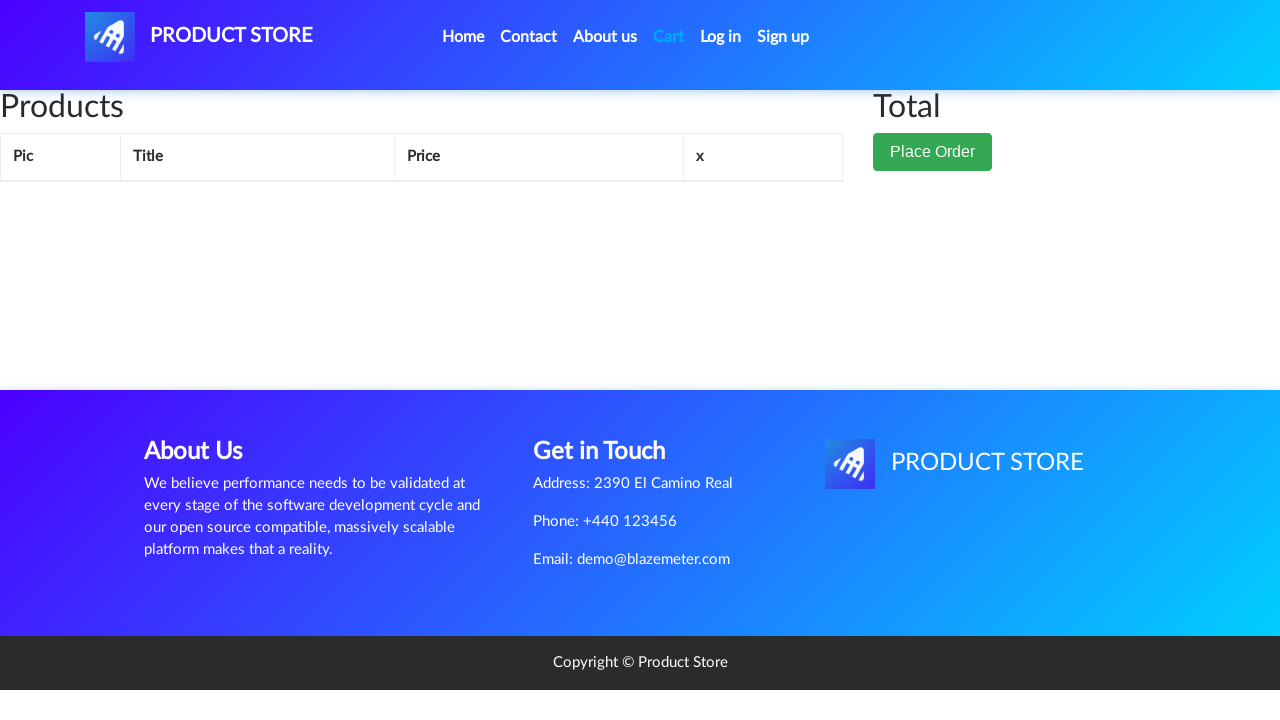

Clicked Place Order button at (933, 152) on xpath=//button[normalize-space(text())='Place Order']
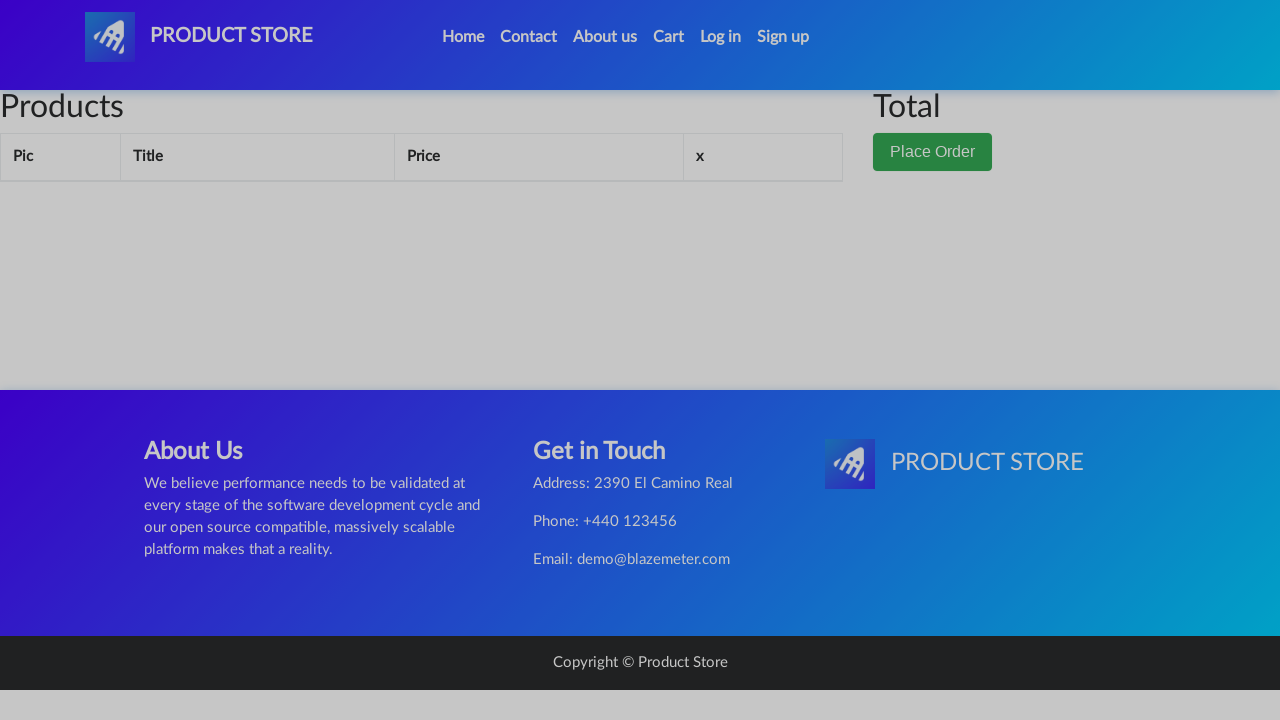

Filled name field with 'Camila' on //input[@id='name']
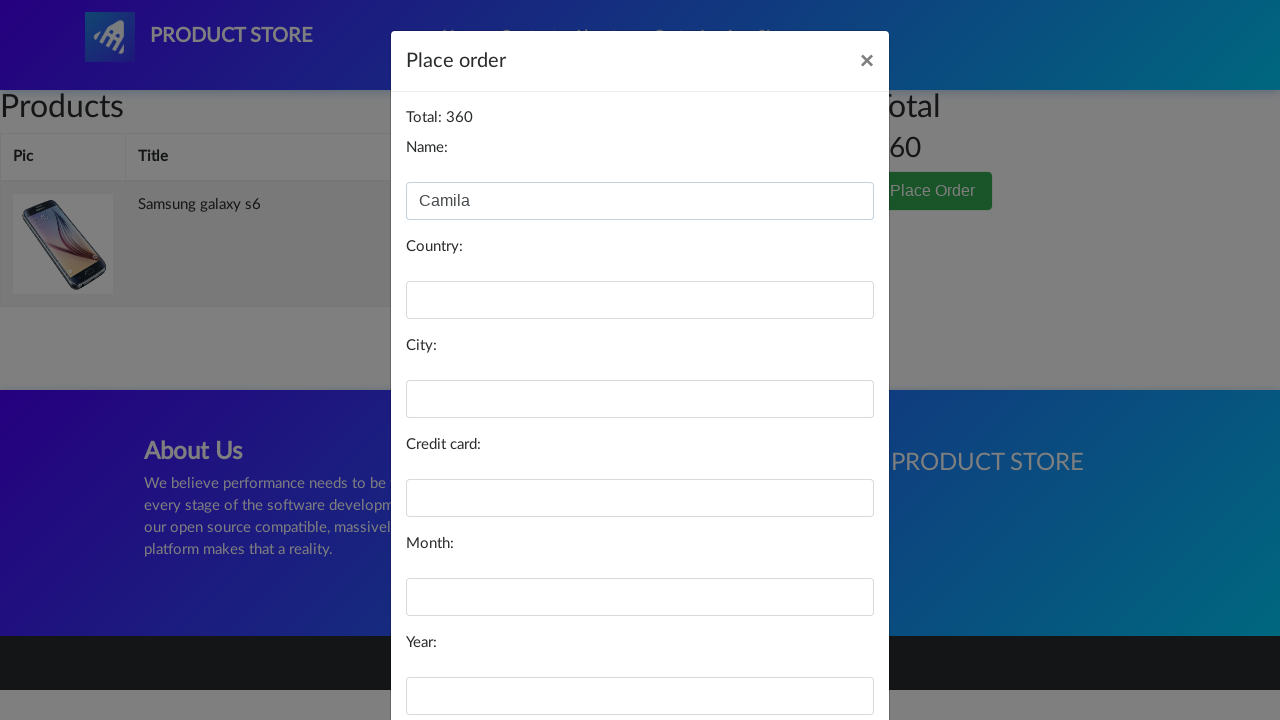

Filled country field with 'Argentina' on //input[@id='country']
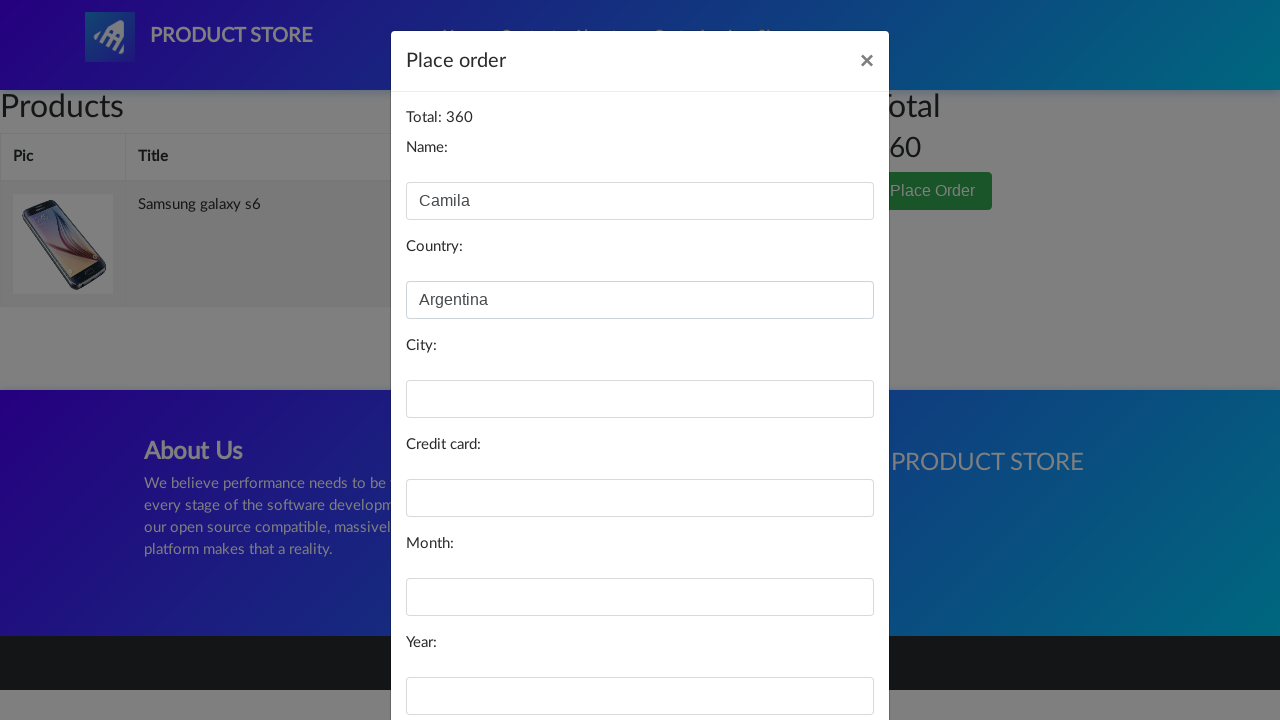

Filled city field with 'Buenos Aires' on //input[@id='city']
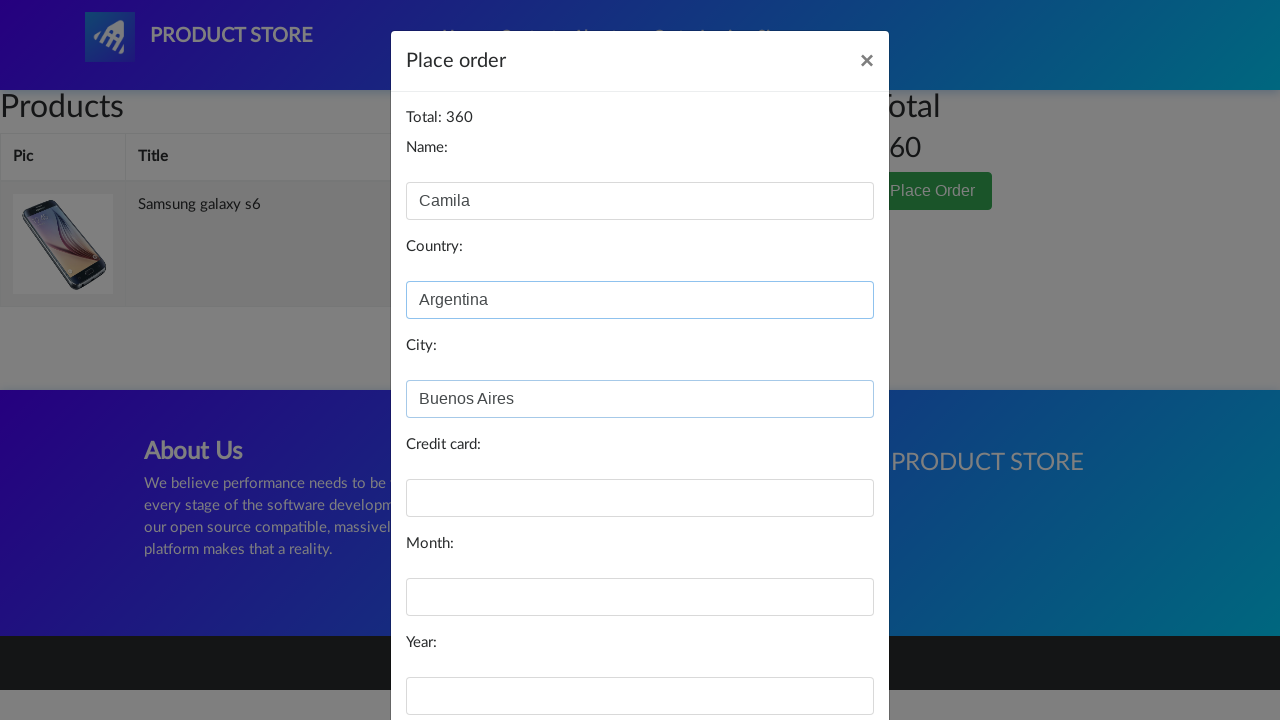

Filled card field with credit card number on //input[@id='card']
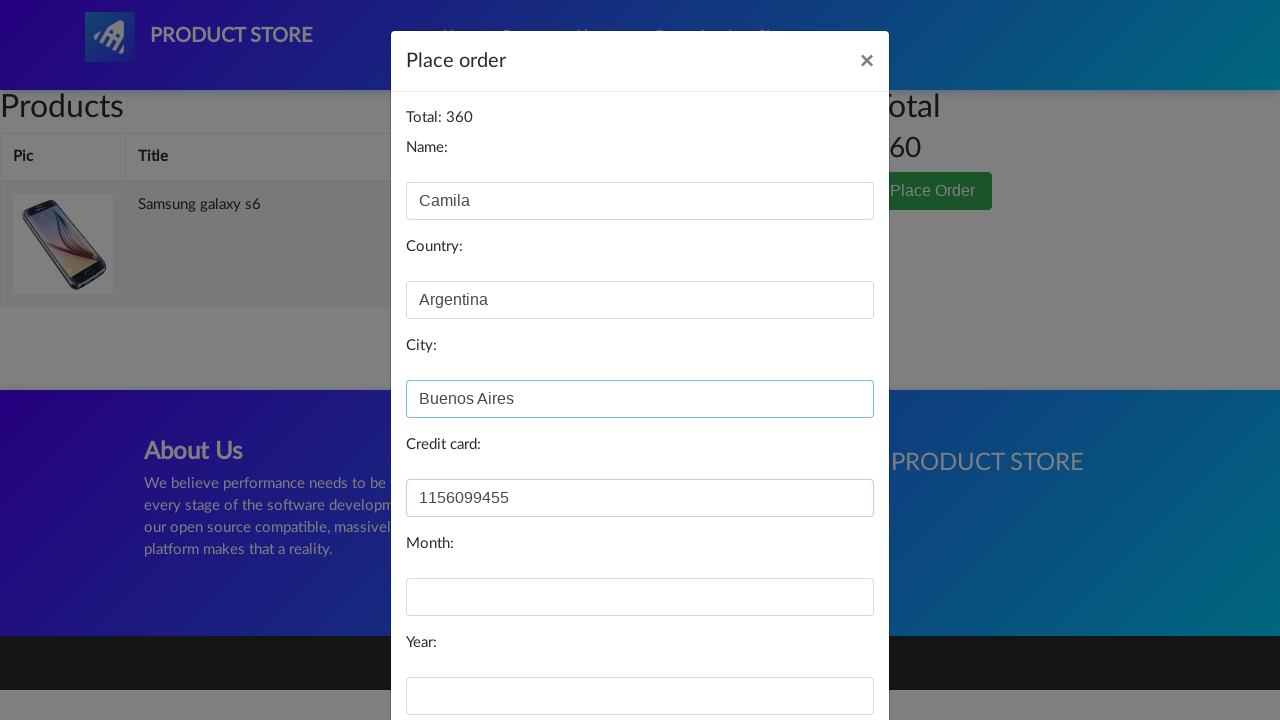

Filled month field with '9' on //input[@id='month']
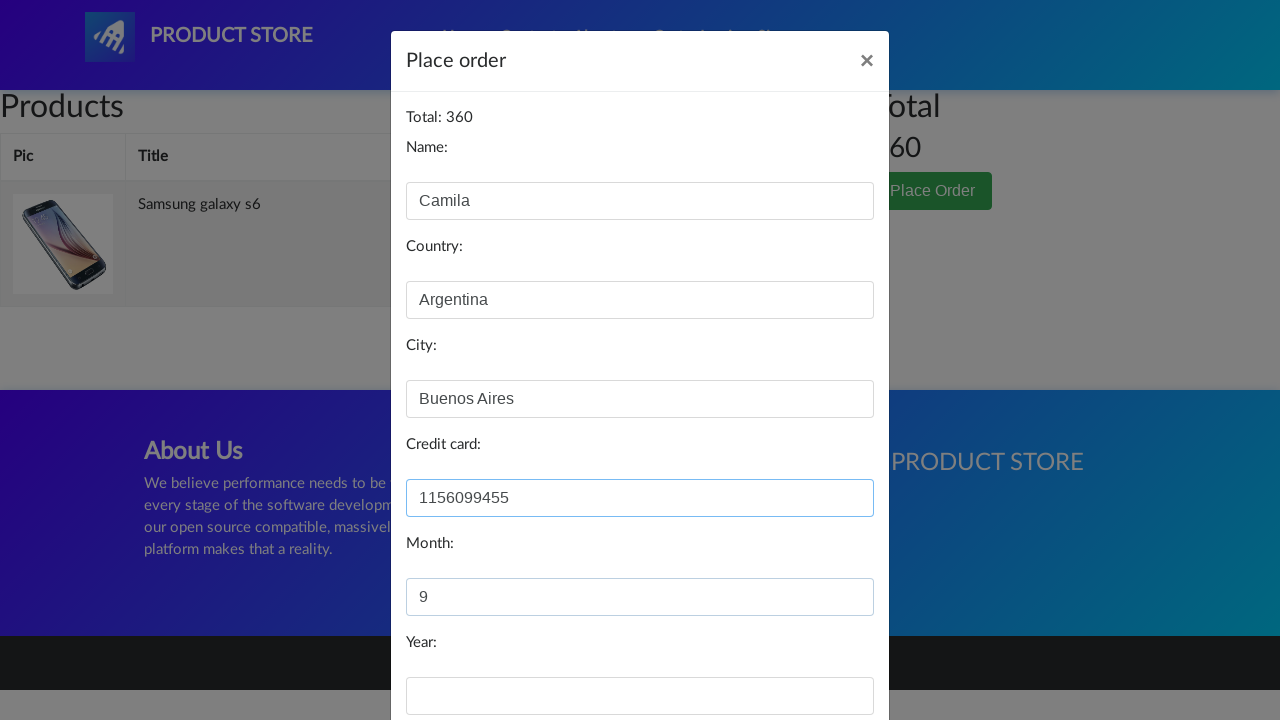

Filled year field with '2023' on //input[@id='year']
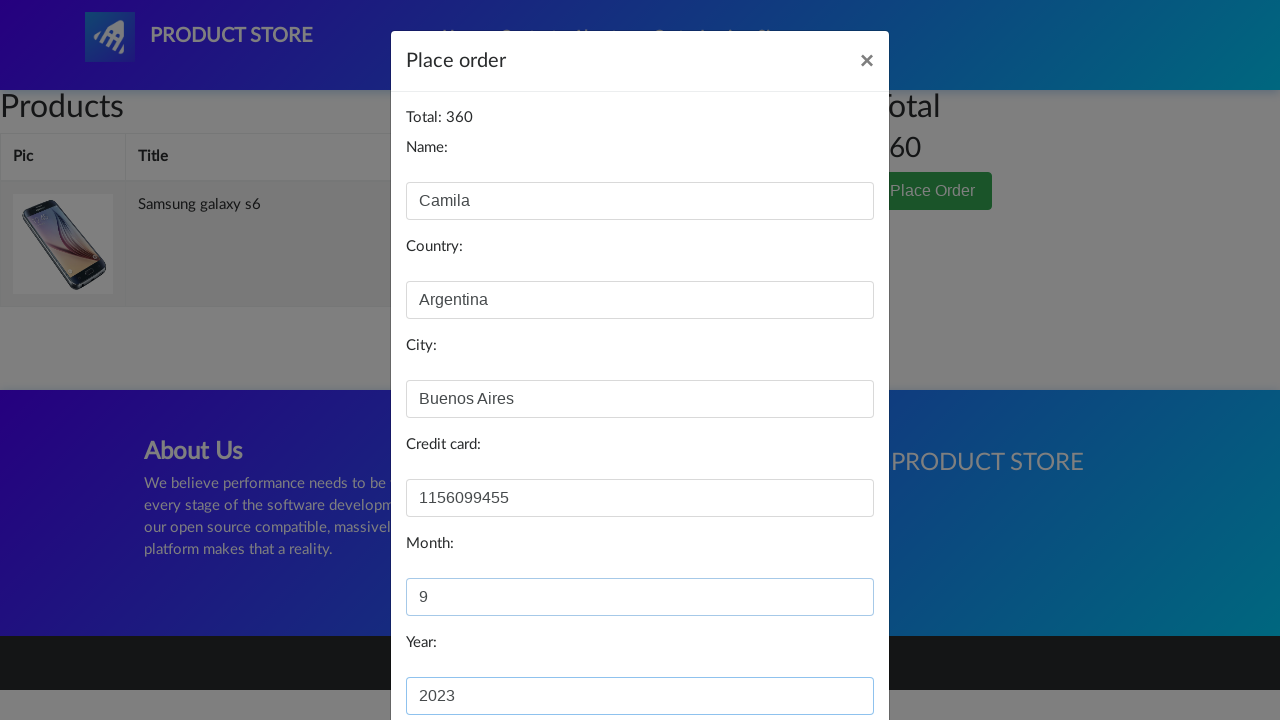

Clicked Purchase button to complete order at (823, 655) on xpath=//button[normalize-space(text())='Purchase']
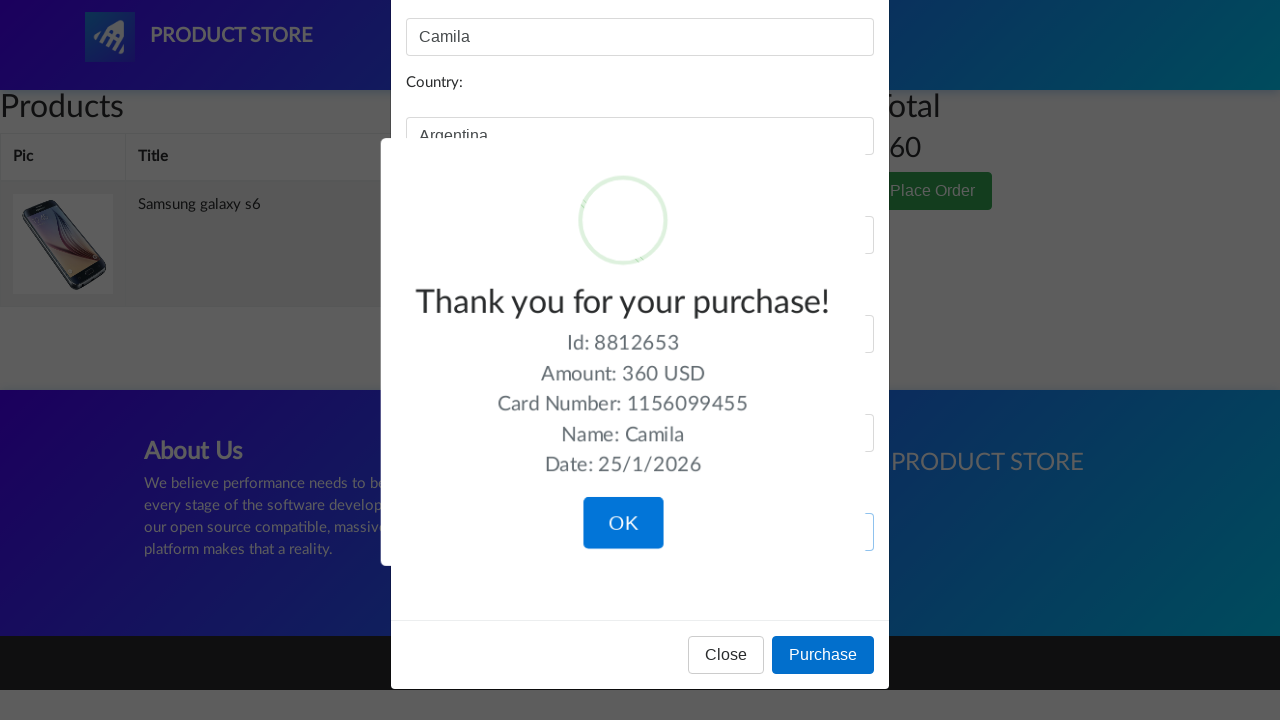

Confirmation popup appeared - purchase completed successfully
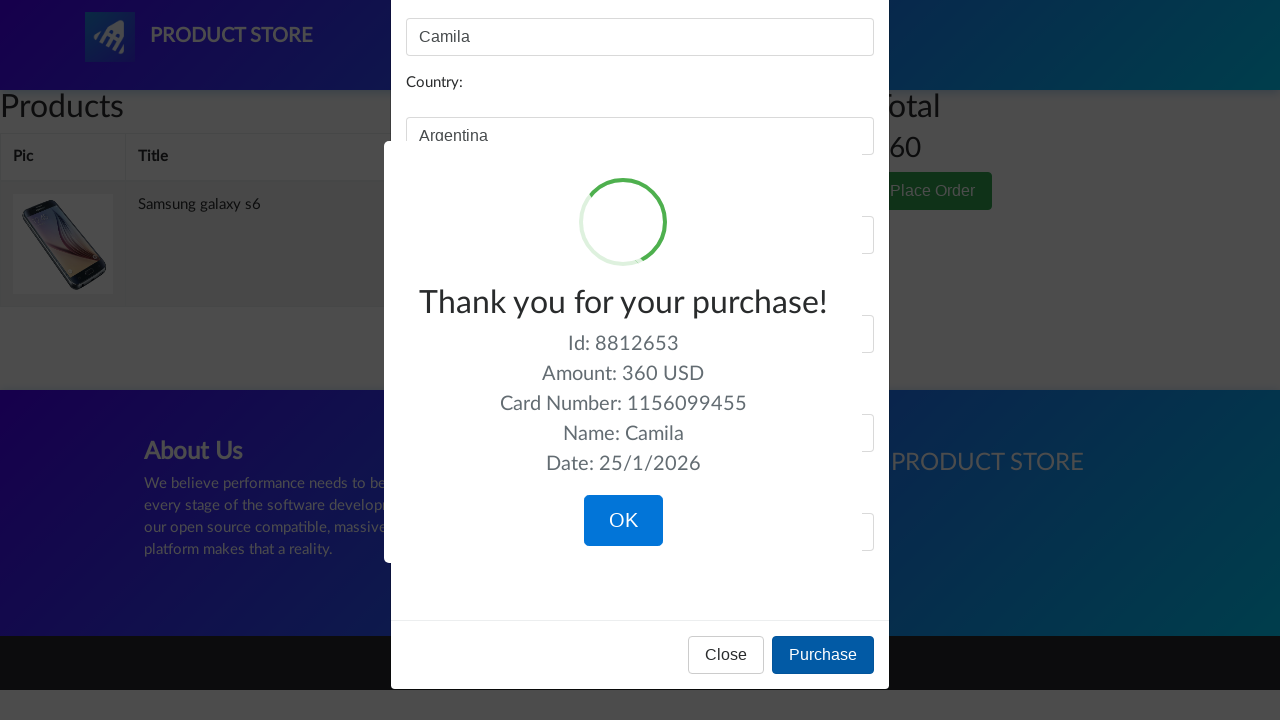

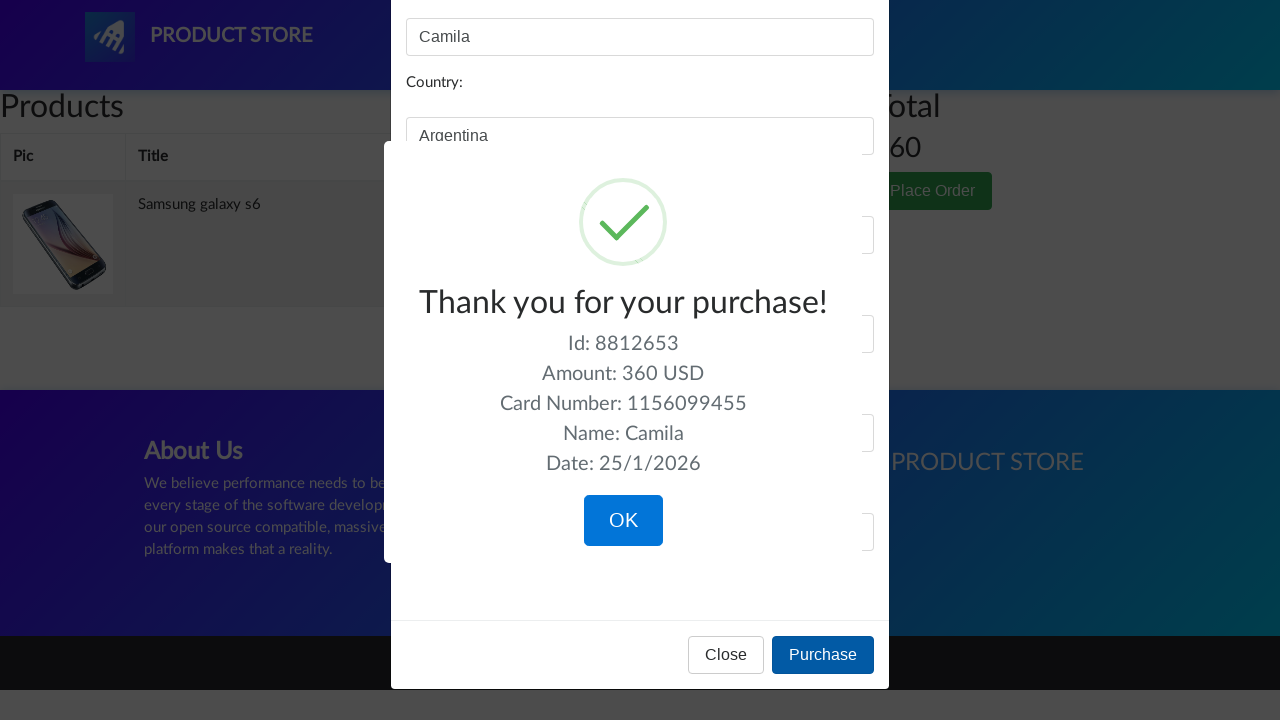